Tests single select dropdown by selecting items by value and visible text

Starting URL: https://antoniotrindade.com.br/treinoautomacao/elementsweb.html

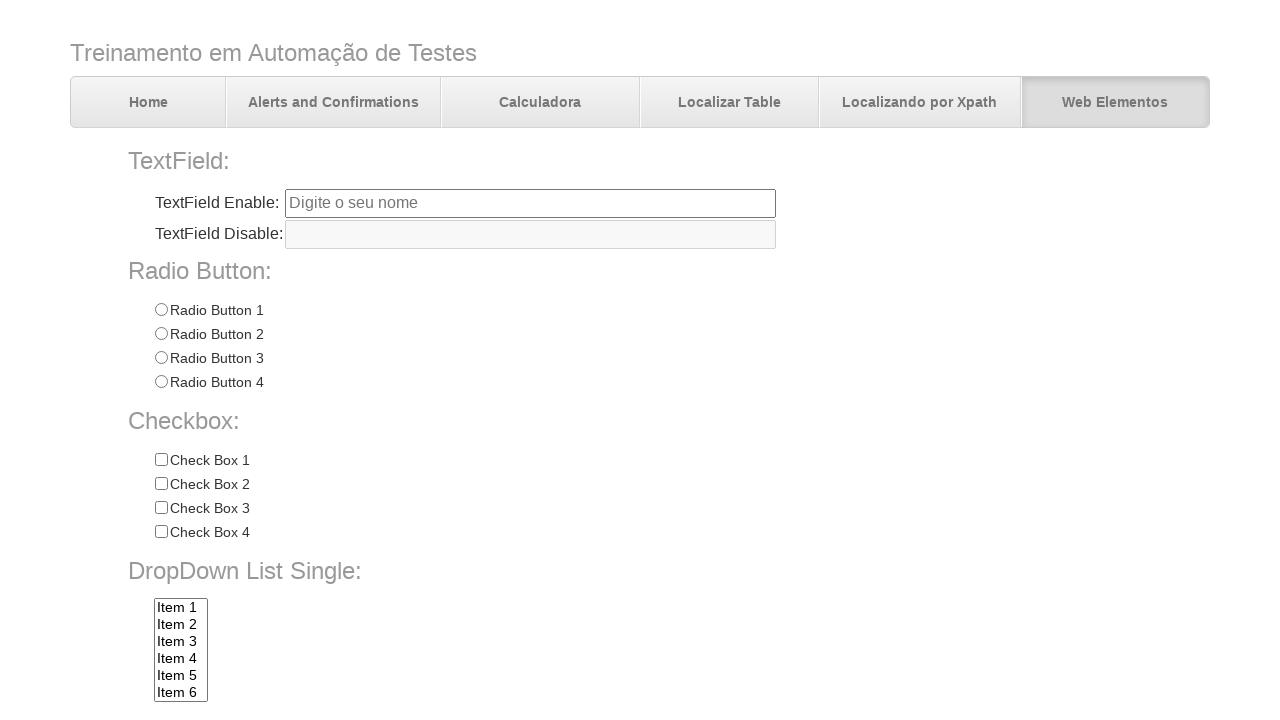

Navigated to elements web test page
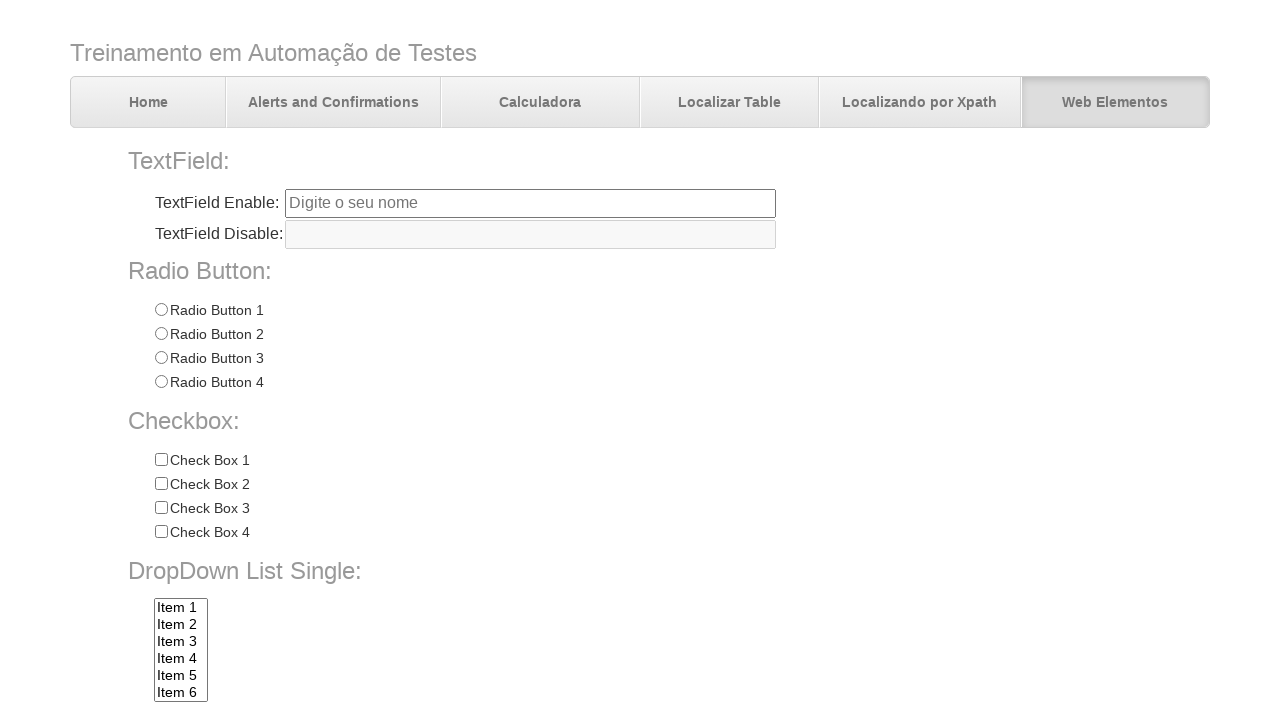

Selected dropdown item by value 'item3' on select[name='dropdownlist']
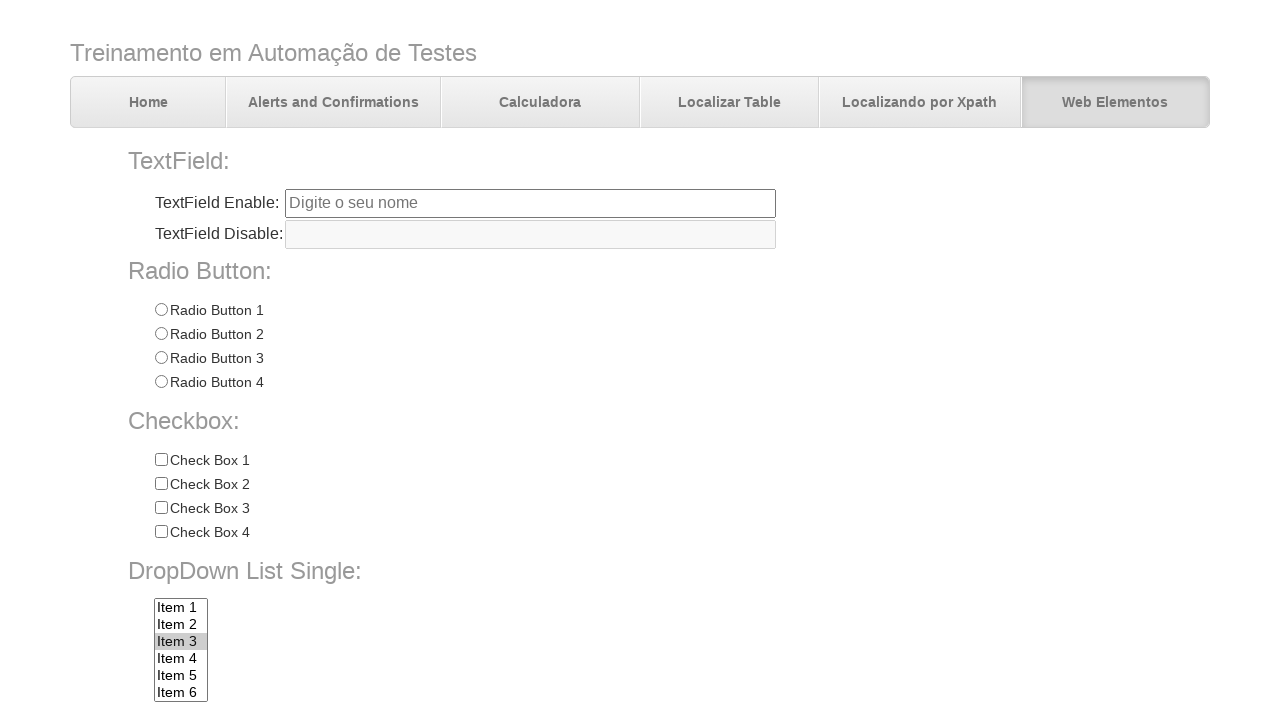

Selected dropdown item by visible text 'Item 7' on select[name='dropdownlist']
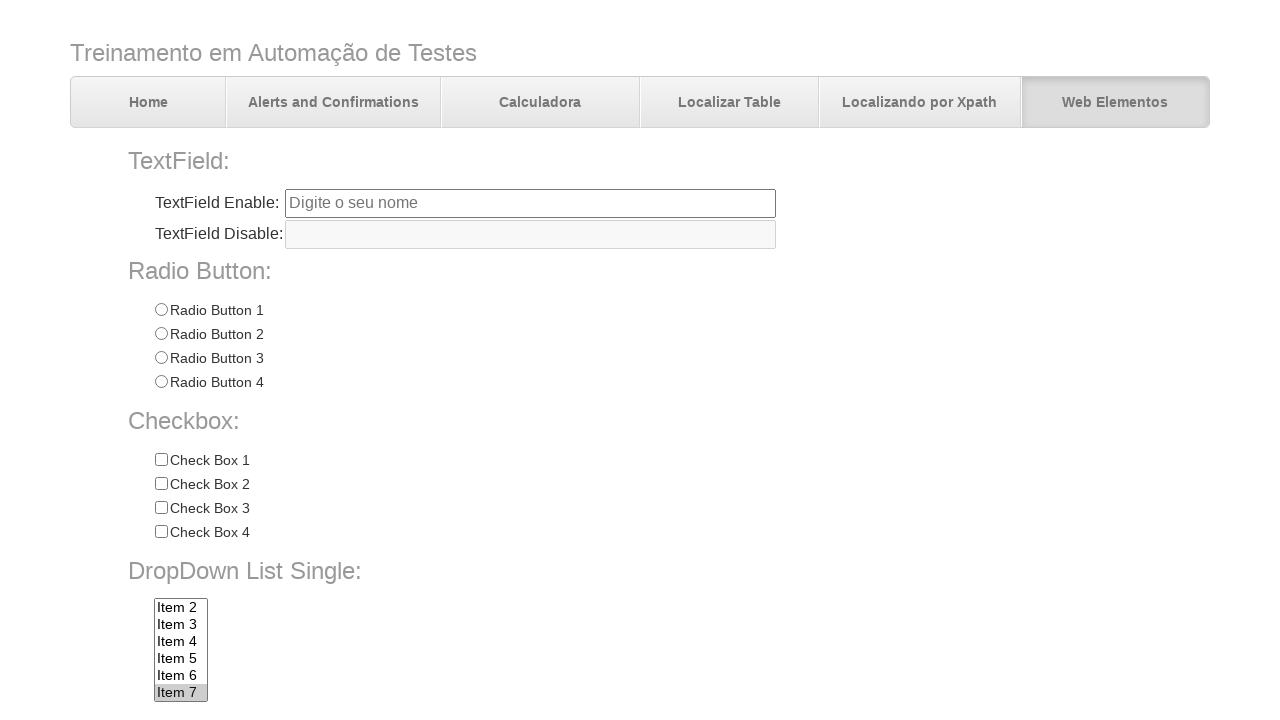

Retrieved selected dropdown value
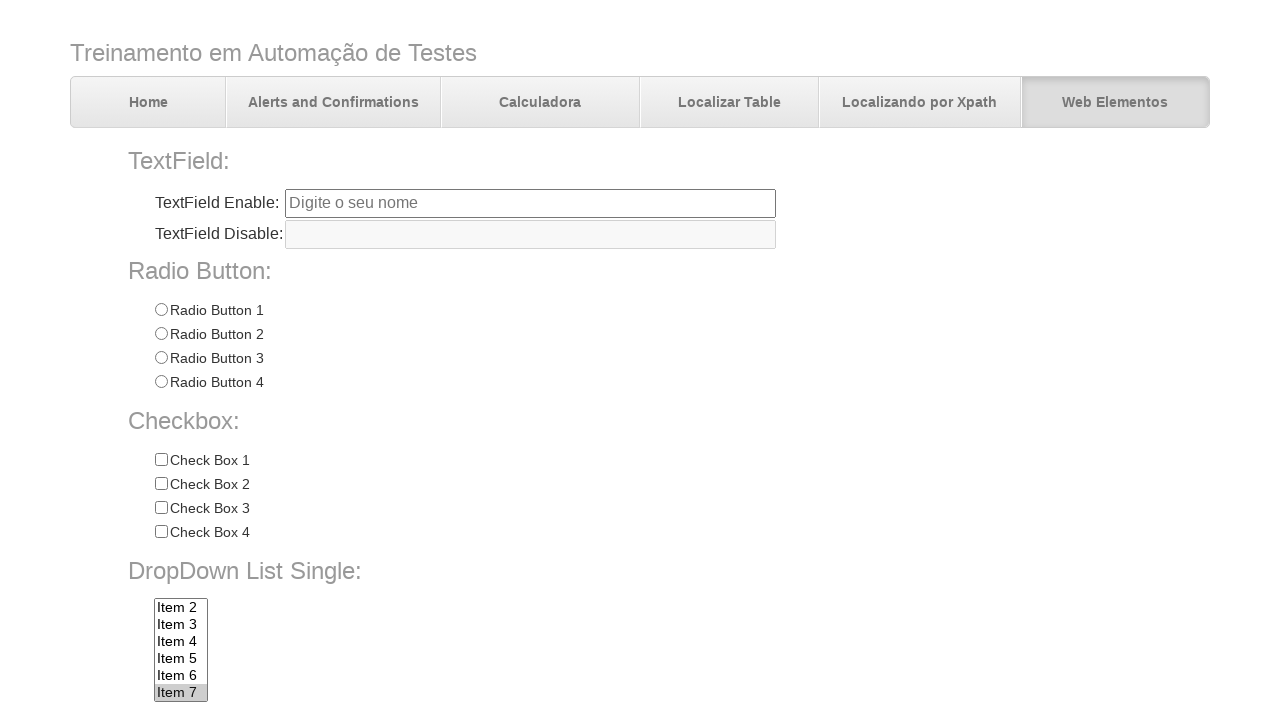

Verified that 'item7' is the selected value in dropdown
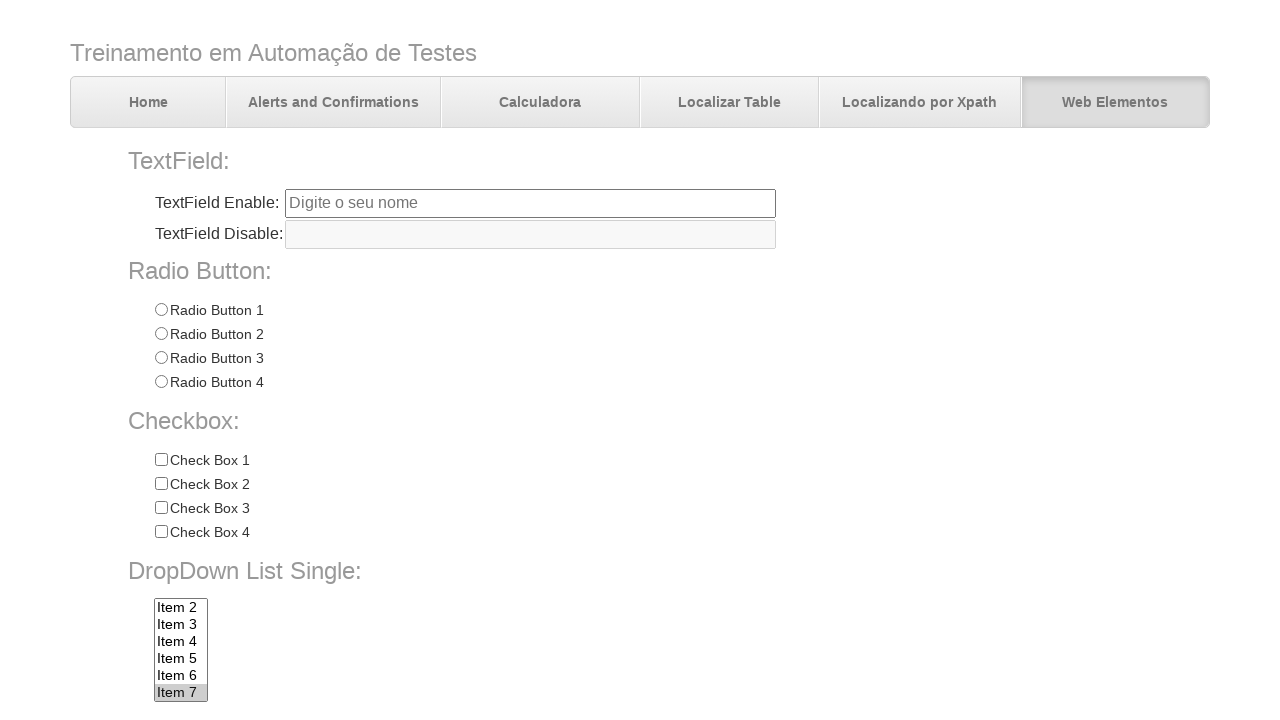

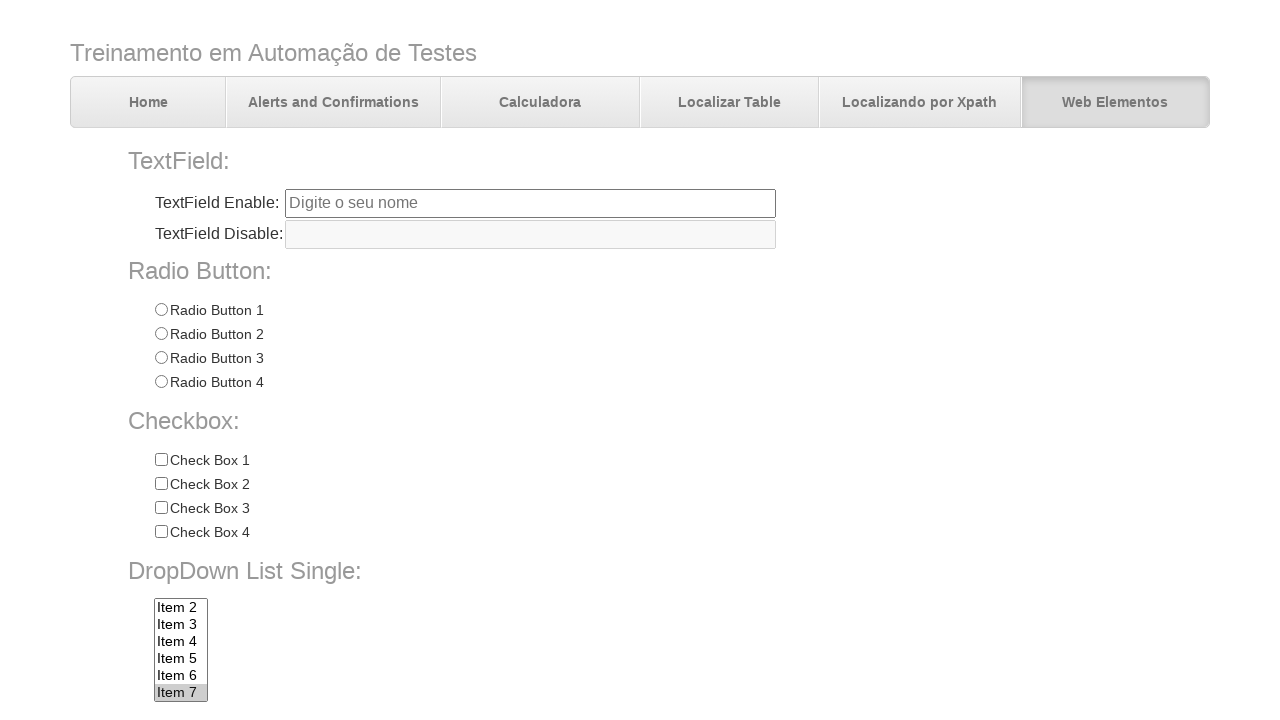